Tests double-click functionality by navigating to the Elements section, clicking on Buttons, and performing a double-click action to verify the expected message appears

Starting URL: https://demoqa.com/

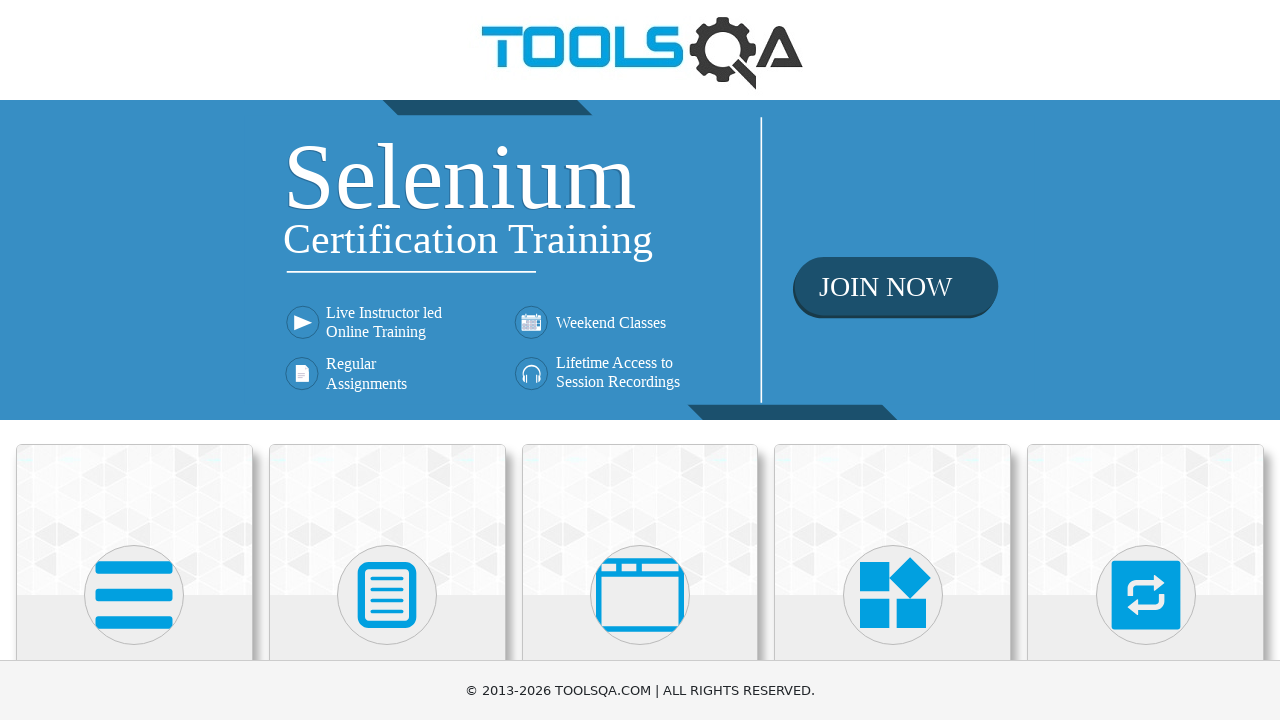

Clicked on Elements card at (134, 360) on xpath=//h5[text()='Elements']
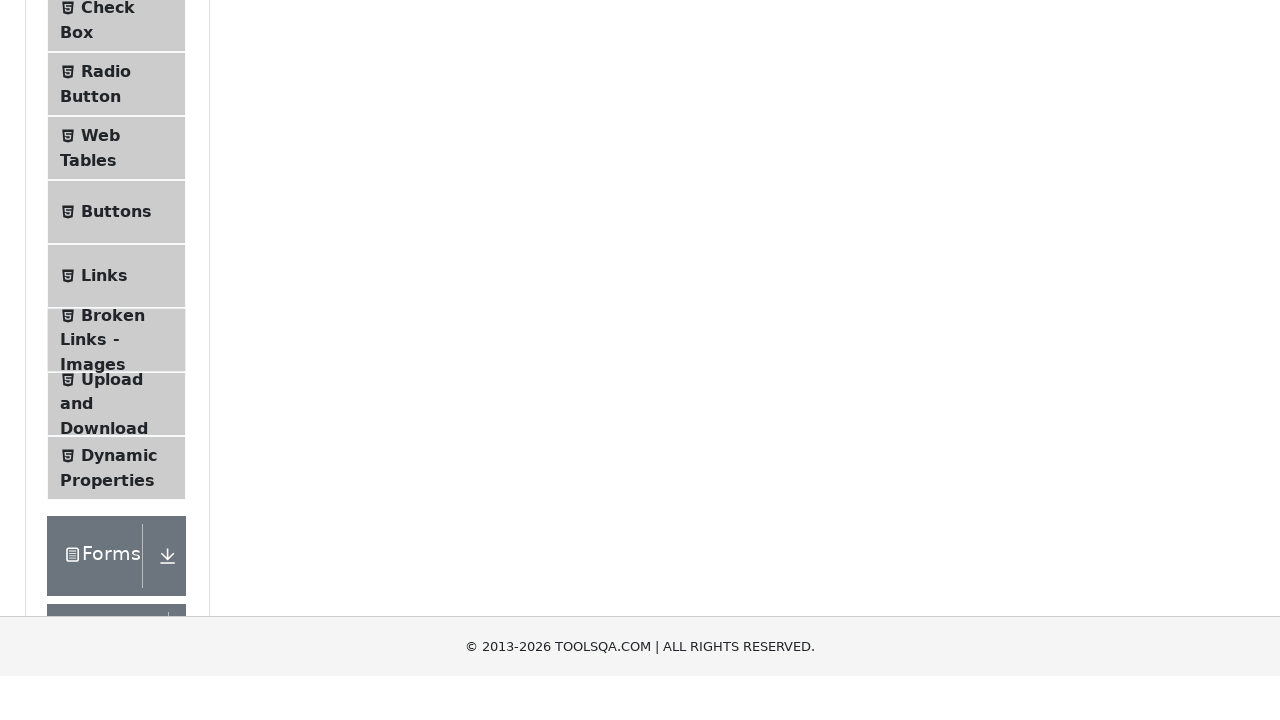

Clicked on Buttons menu item at (116, 517) on xpath=//span[text() = 'Buttons']
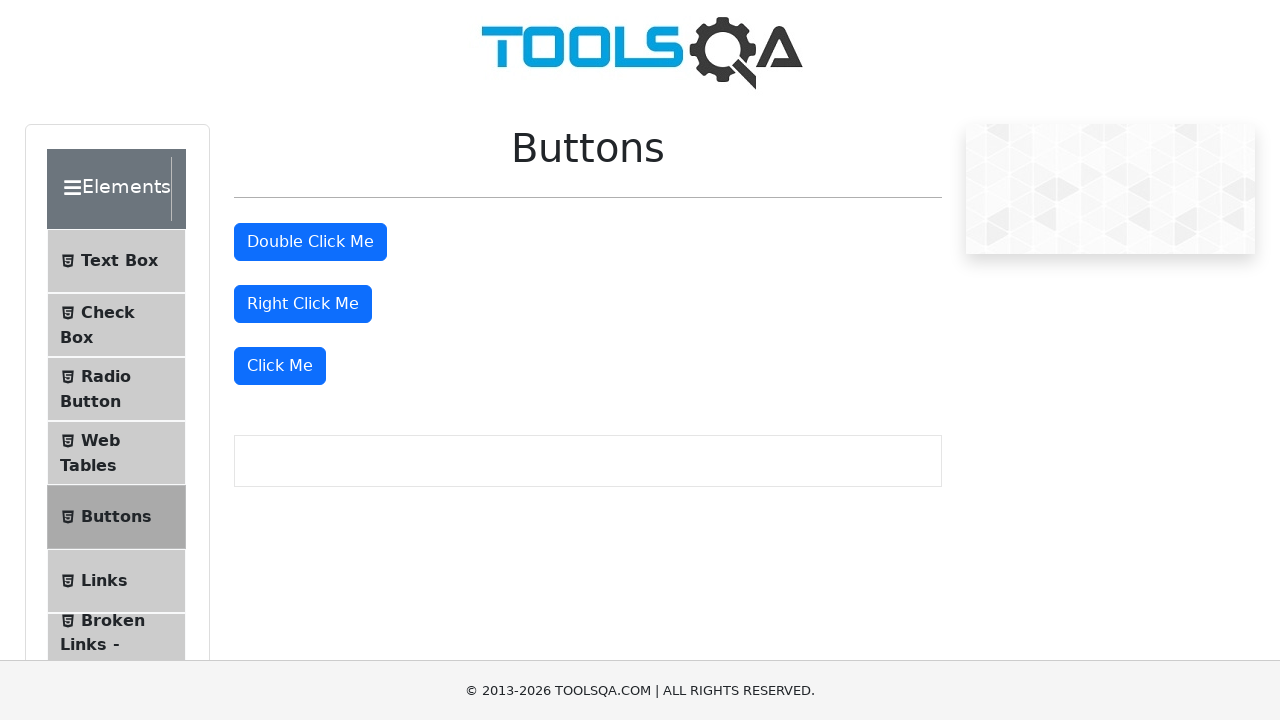

Performed double-click action on the button at (310, 242) on #doubleClickBtn
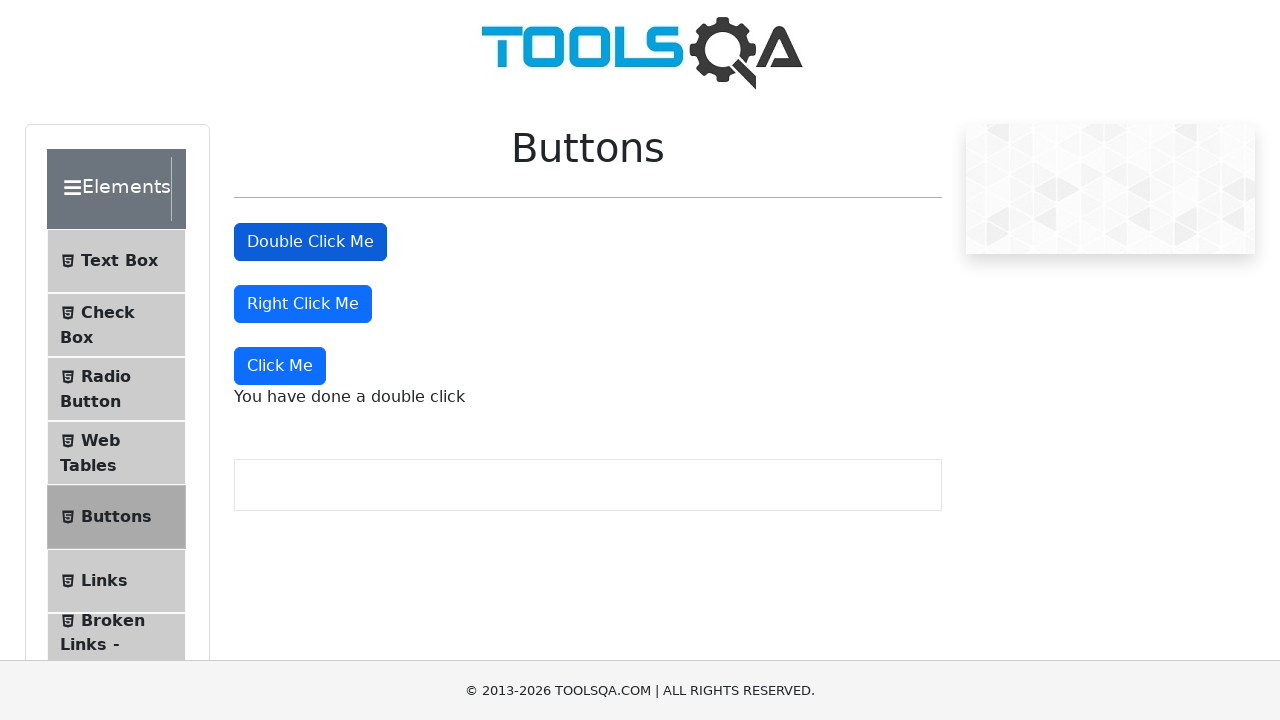

Double-click message appeared on the page
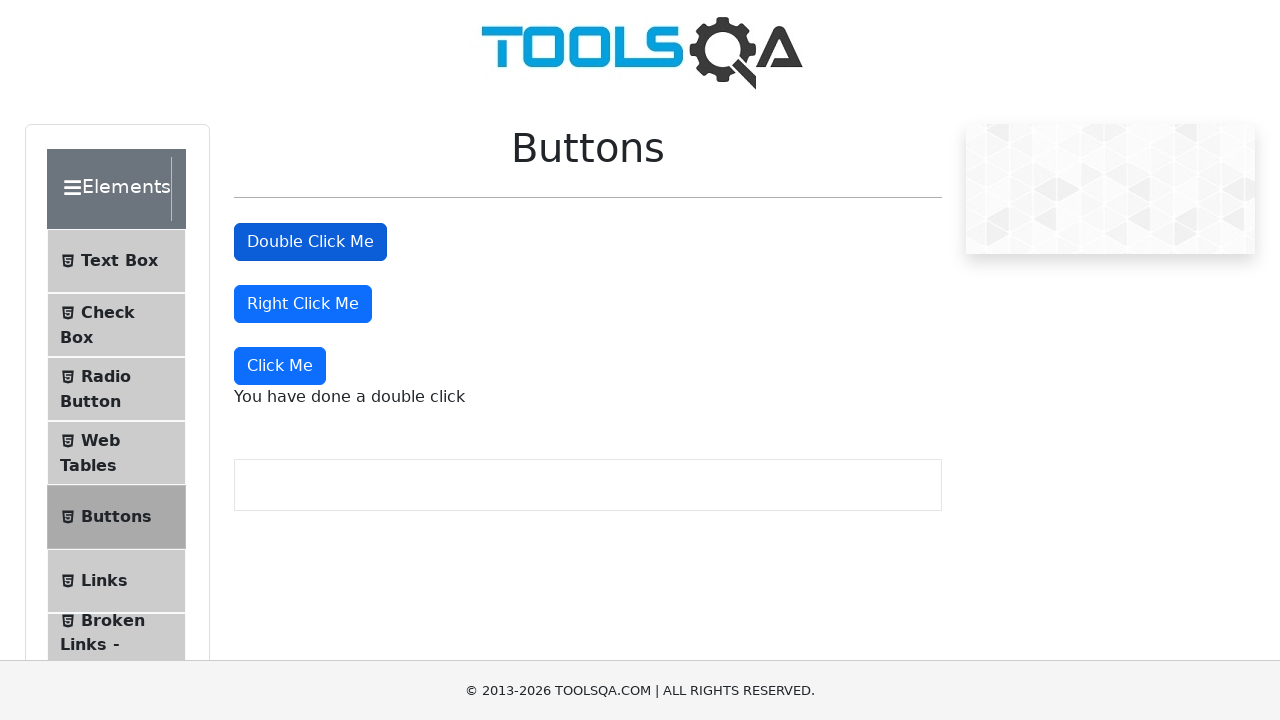

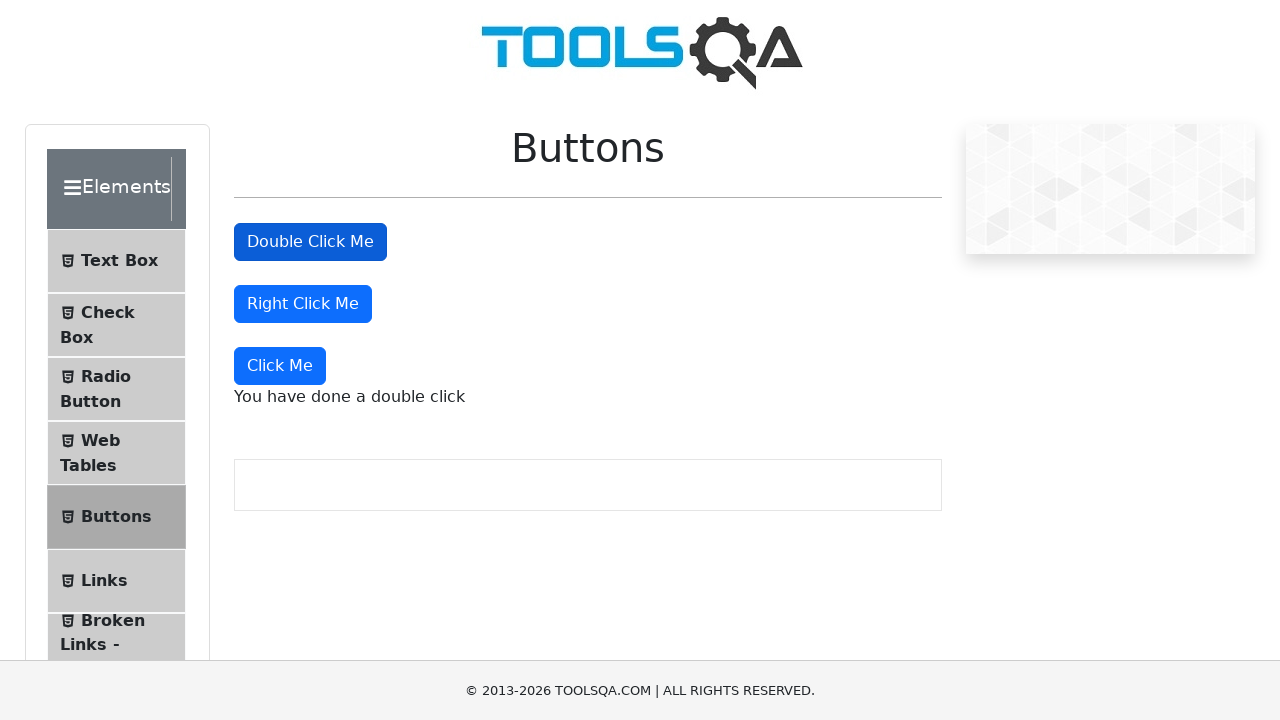